Tests that entered text is trimmed when saving edits

Starting URL: https://demo.playwright.dev/todomvc

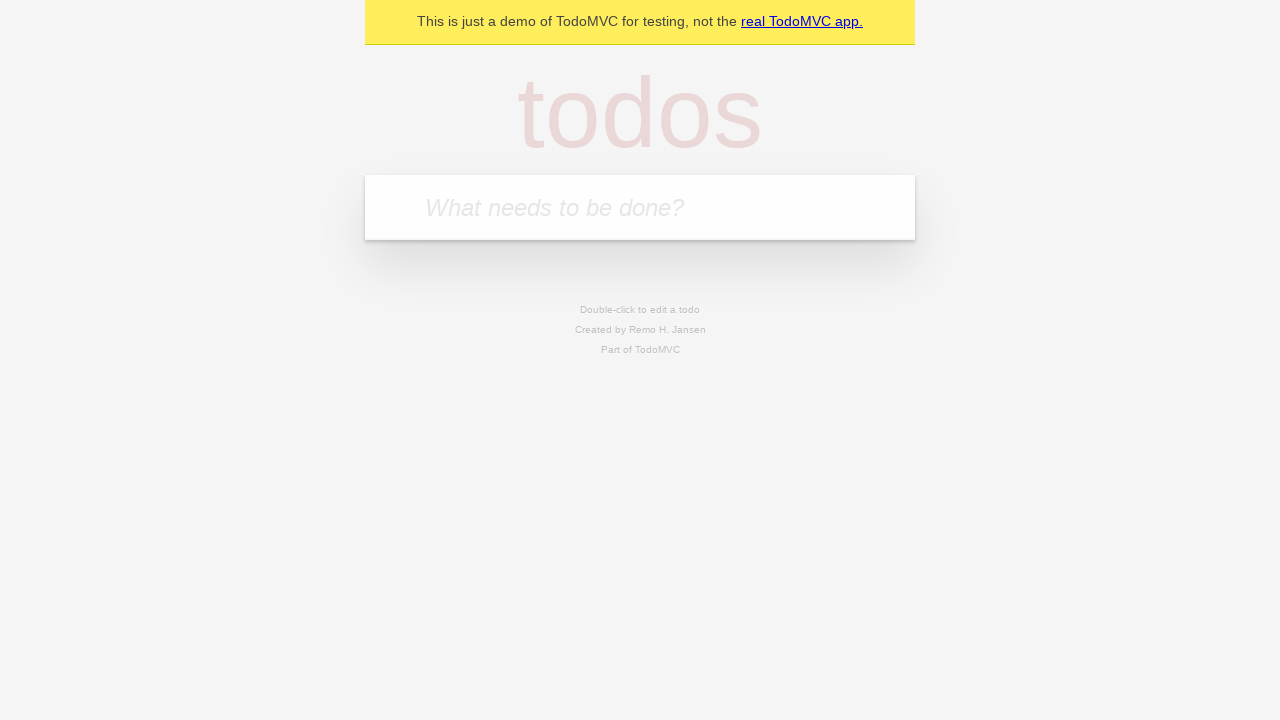

Filled todo input with 'buy some cheese' on internal:attr=[placeholder="What needs to be done?"i]
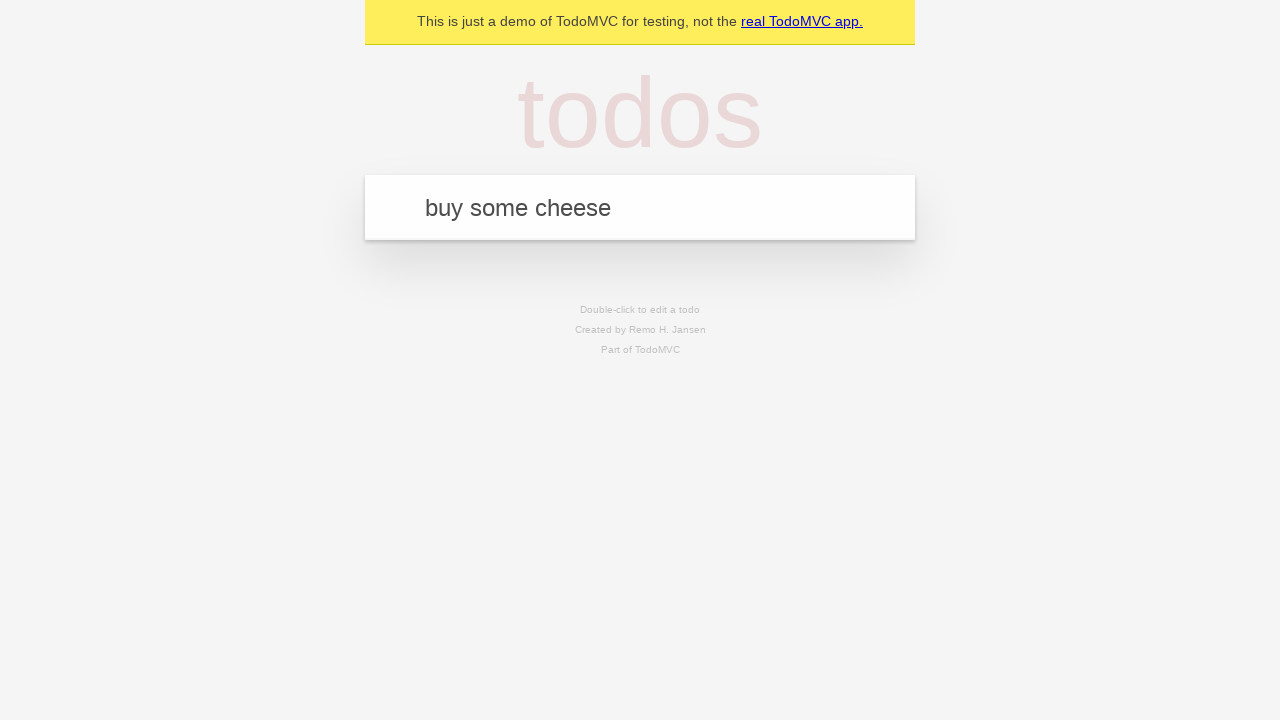

Pressed Enter to add first todo on internal:attr=[placeholder="What needs to be done?"i]
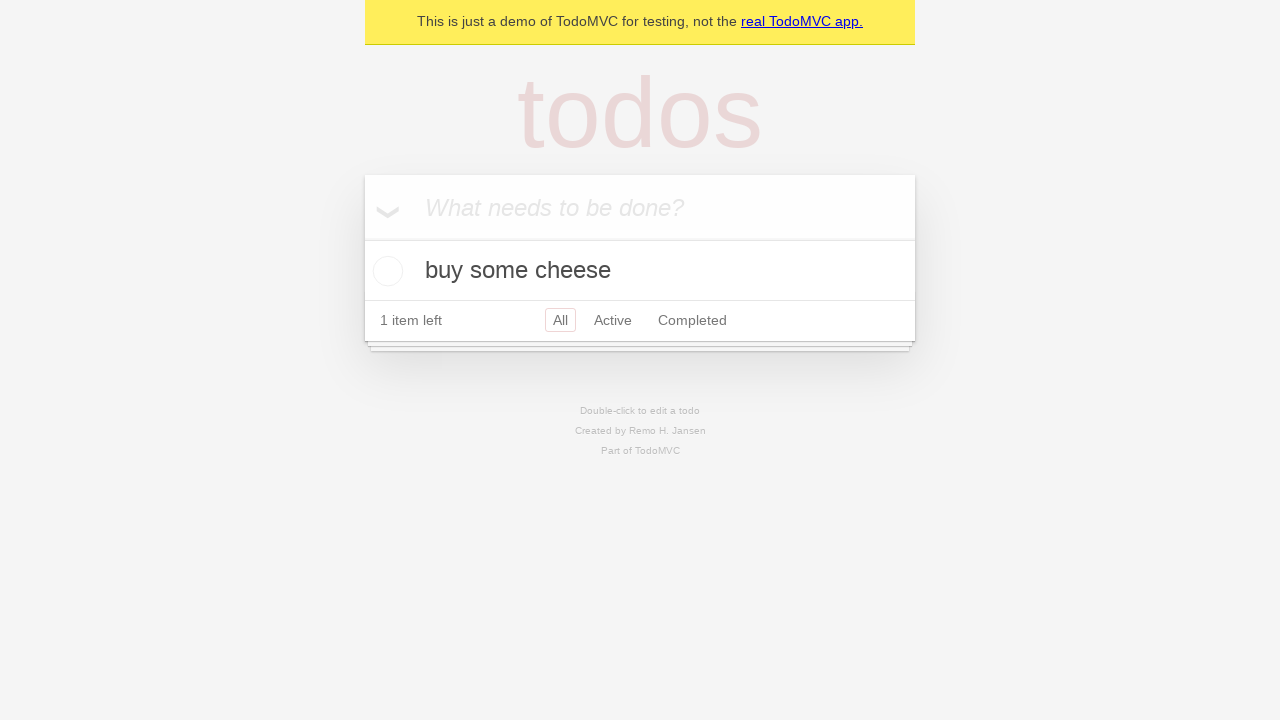

Filled todo input with 'feed the cat' on internal:attr=[placeholder="What needs to be done?"i]
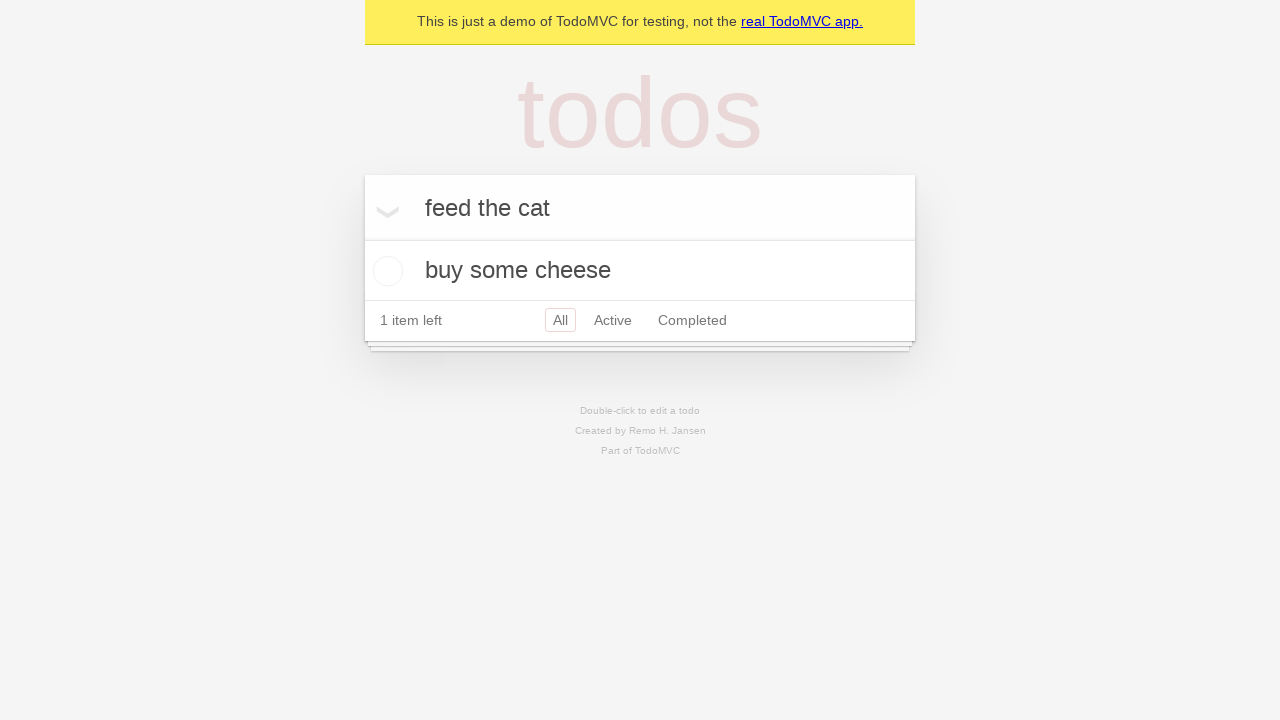

Pressed Enter to add second todo on internal:attr=[placeholder="What needs to be done?"i]
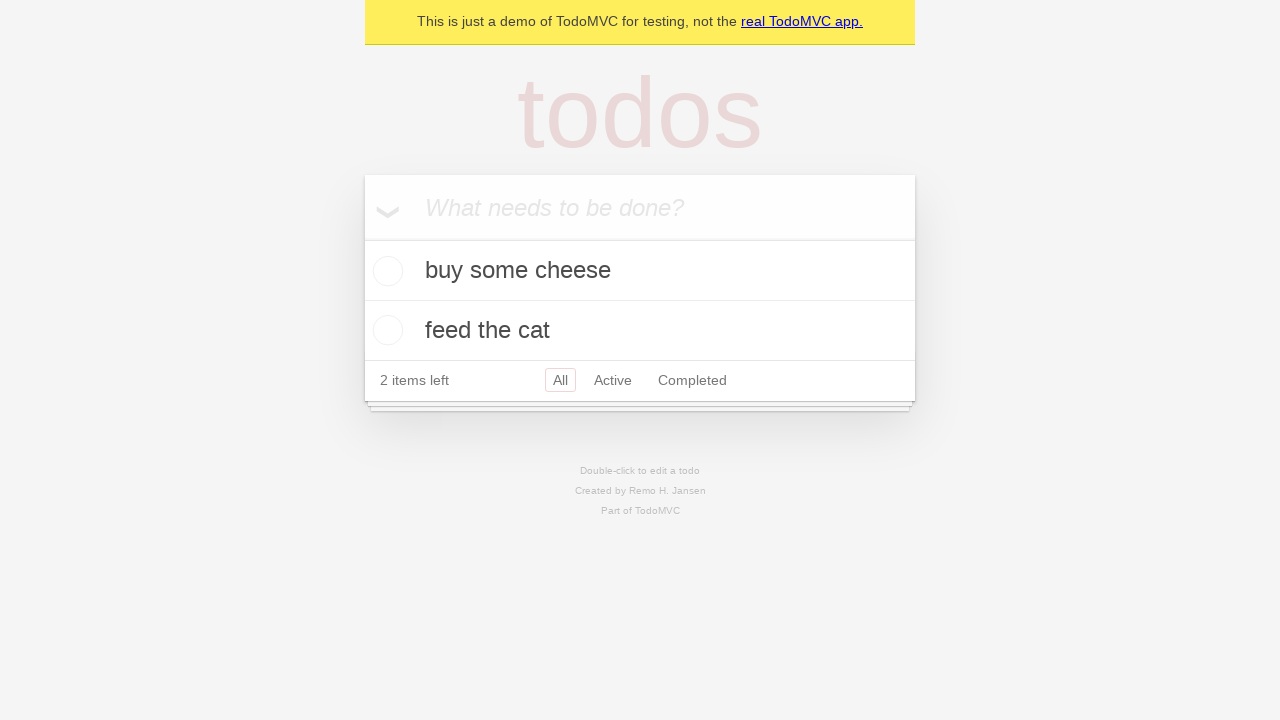

Filled todo input with 'book a doctors appointment' on internal:attr=[placeholder="What needs to be done?"i]
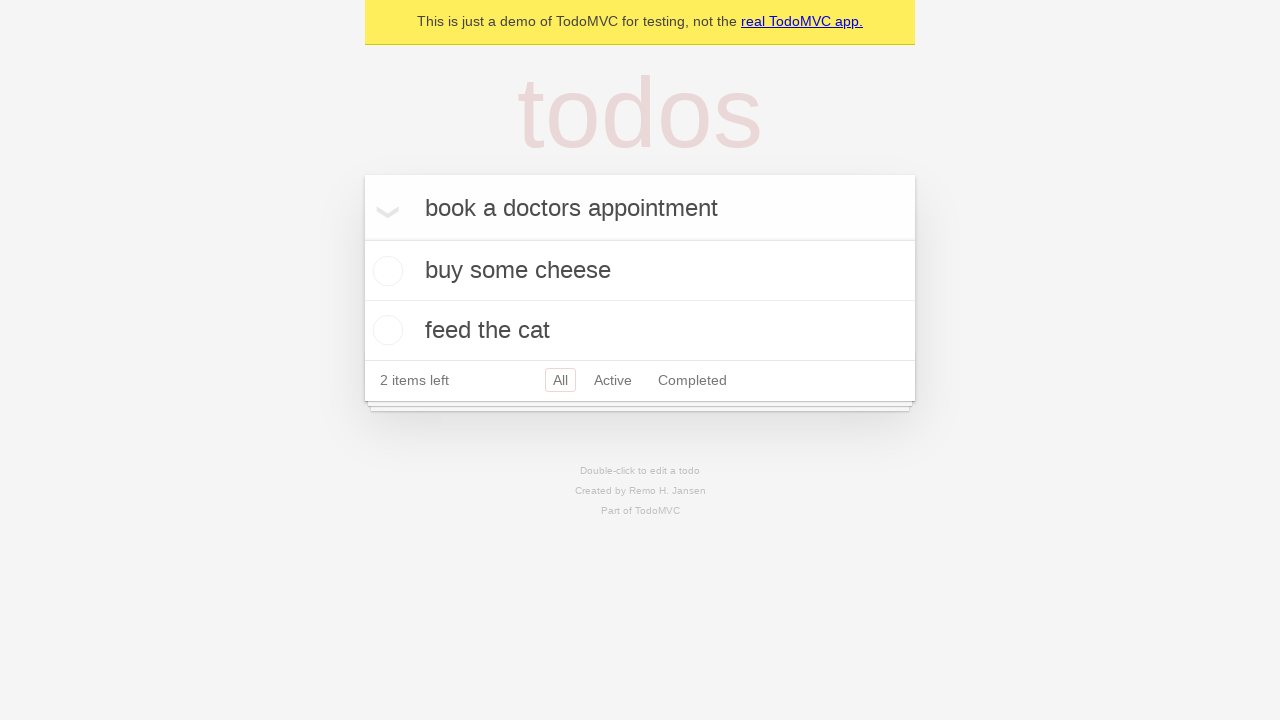

Pressed Enter to add third todo on internal:attr=[placeholder="What needs to be done?"i]
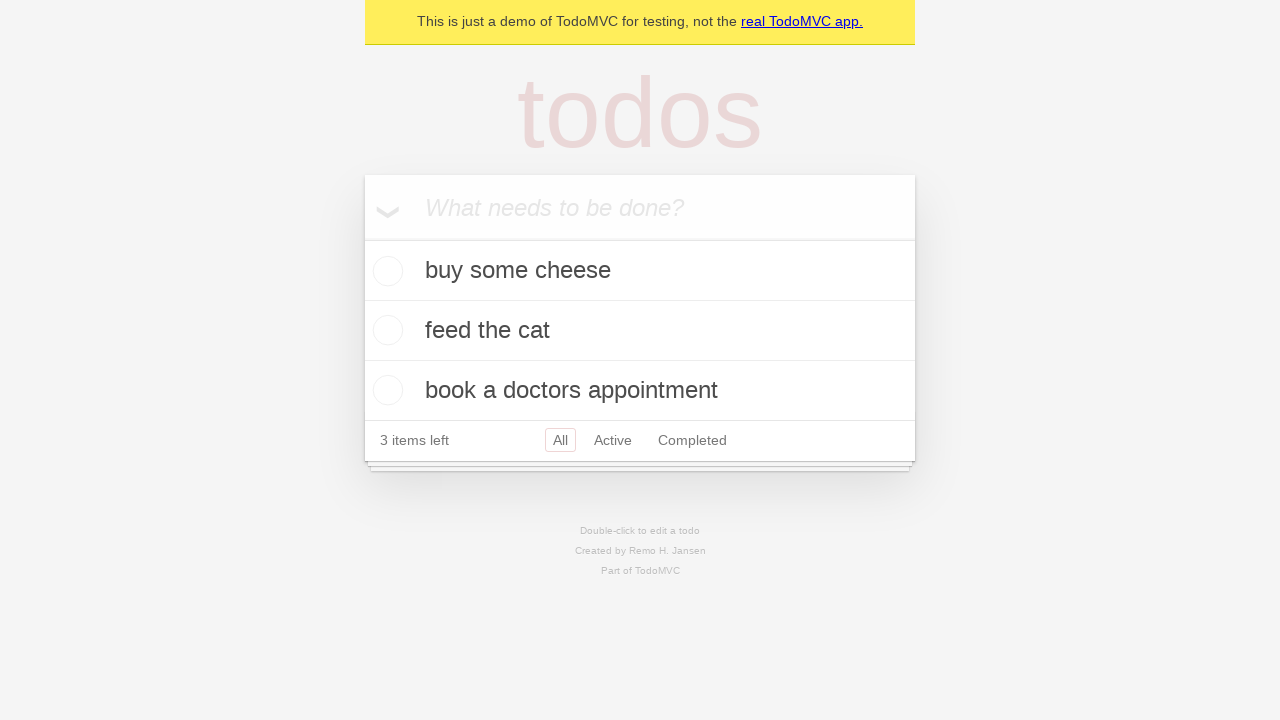

Double-clicked second todo to enter edit mode at (640, 331) on internal:testid=[data-testid="todo-item"s] >> nth=1
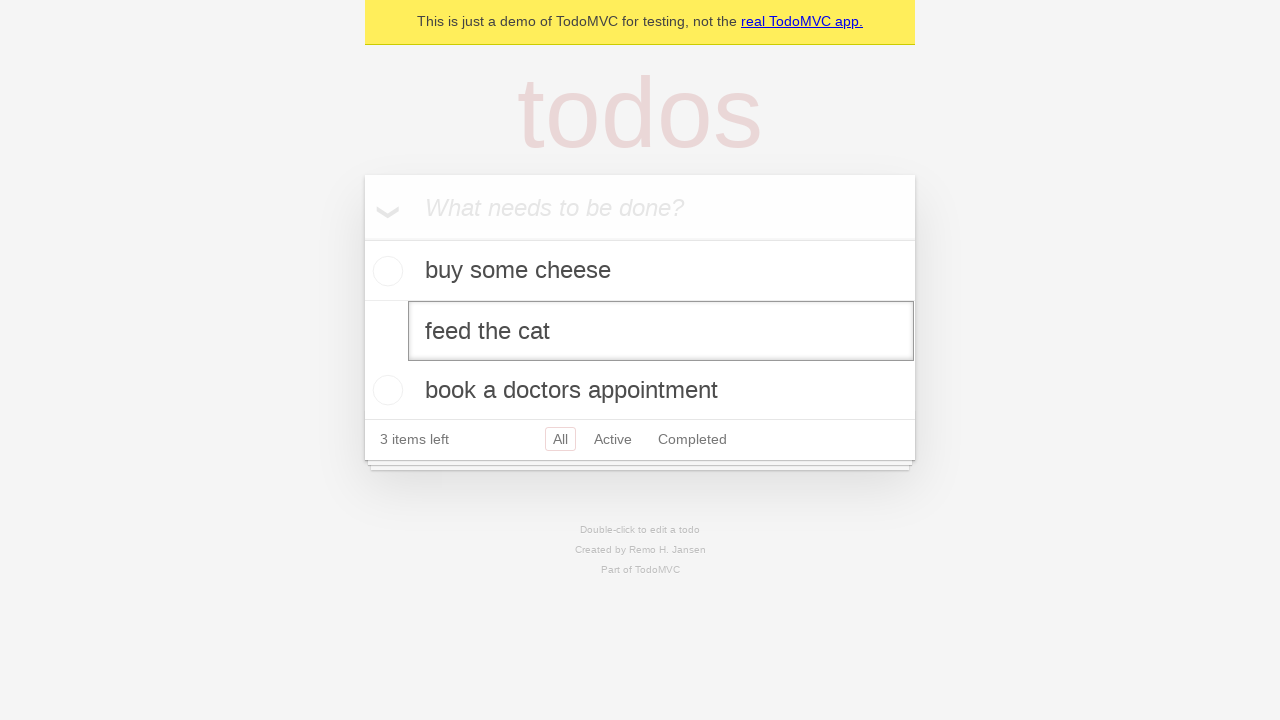

Filled edit field with text containing leading and trailing whitespace on internal:testid=[data-testid="todo-item"s] >> nth=1 >> internal:role=textbox[nam
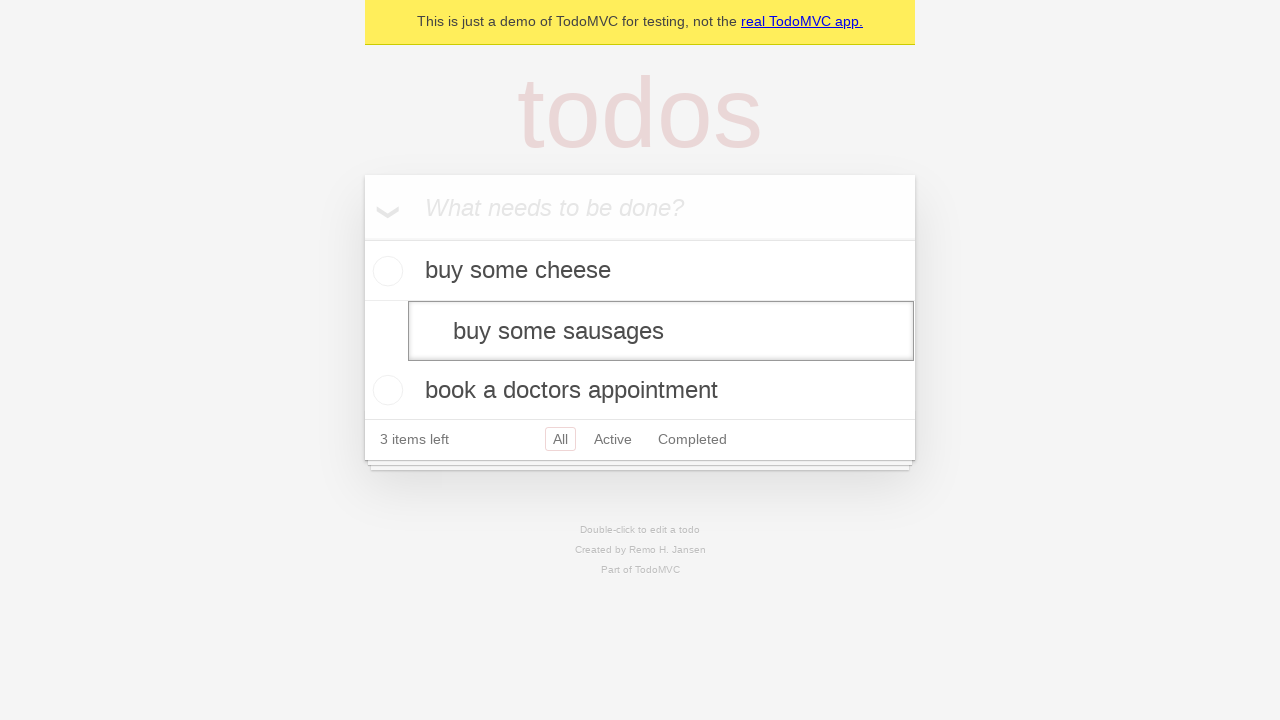

Pressed Enter to save edited todo; text should be trimmed on internal:testid=[data-testid="todo-item"s] >> nth=1 >> internal:role=textbox[nam
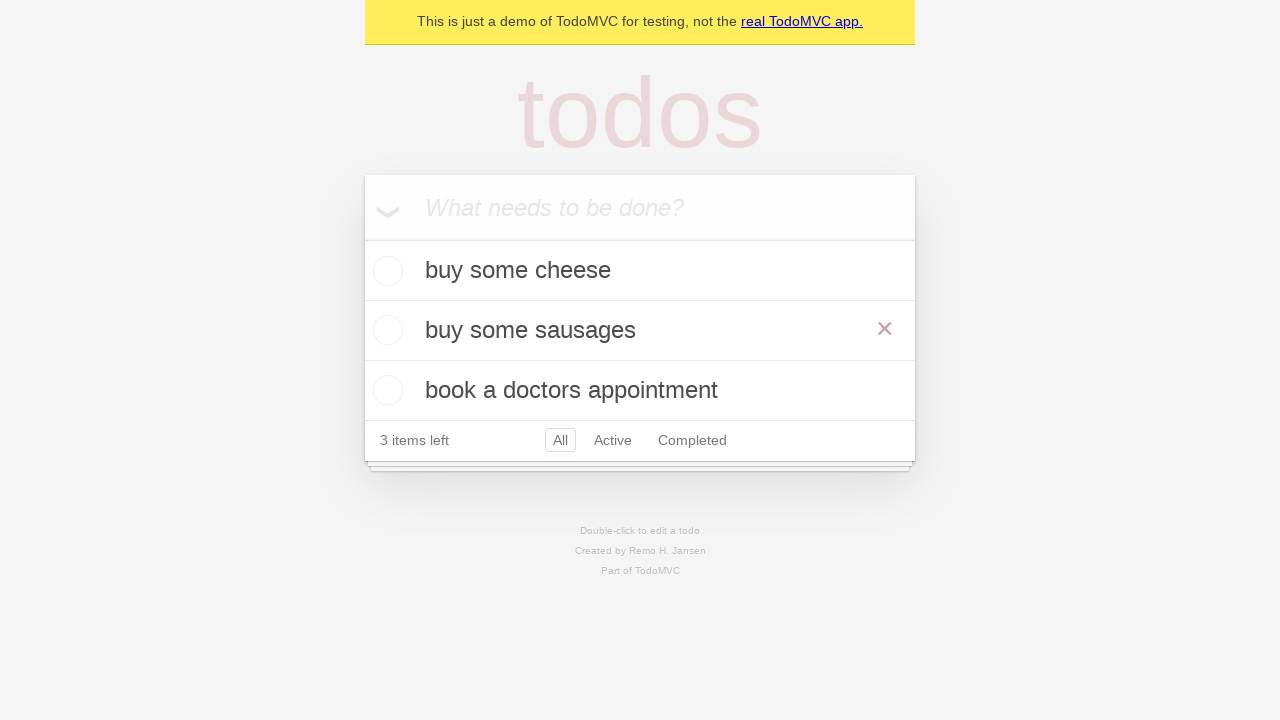

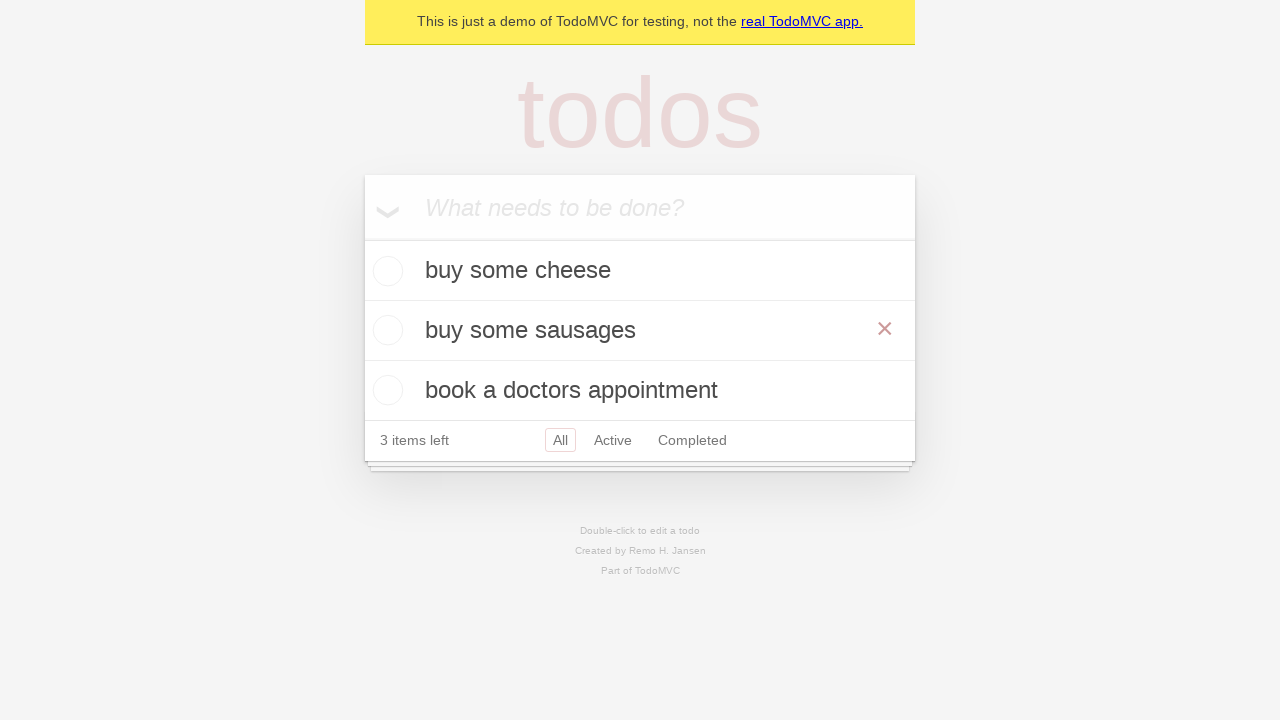